Tests advanced mouse interactions including hovering over an element and performing right-click context menu actions

Starting URL: https://rahulshettyacademy.com/AutomationPractice/

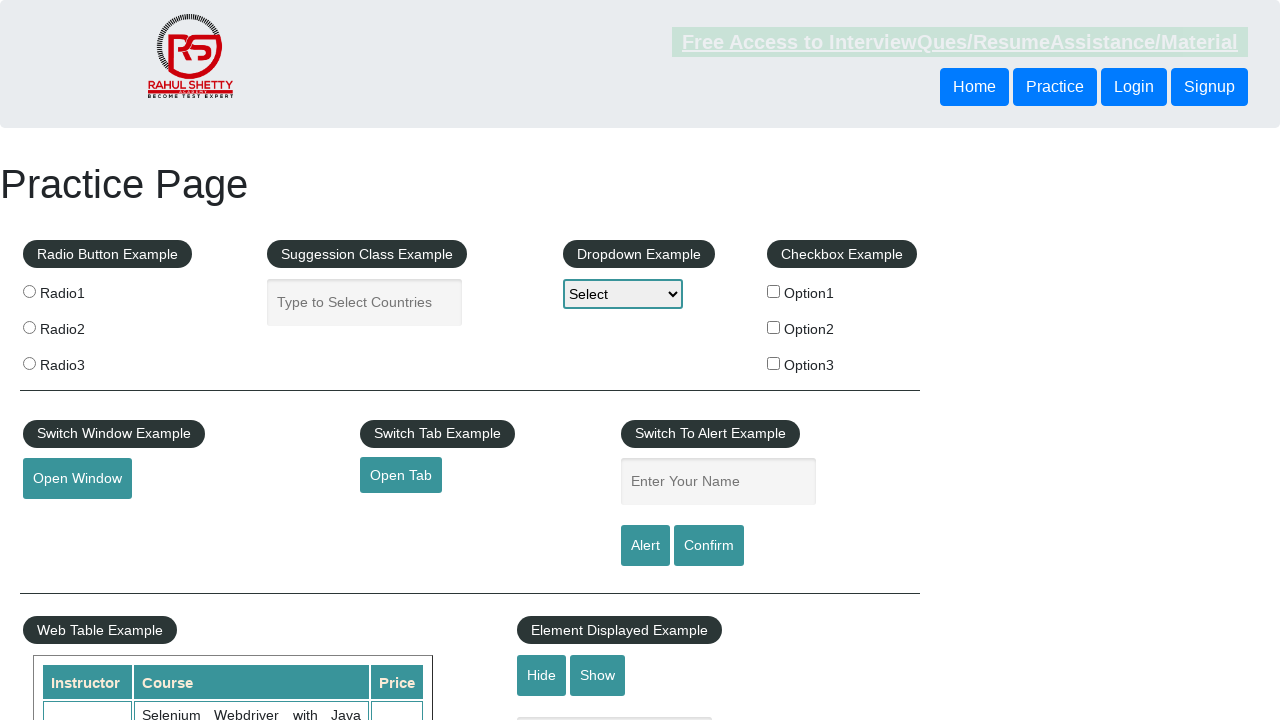

Hovered over the mousehover element at (83, 361) on #mousehover
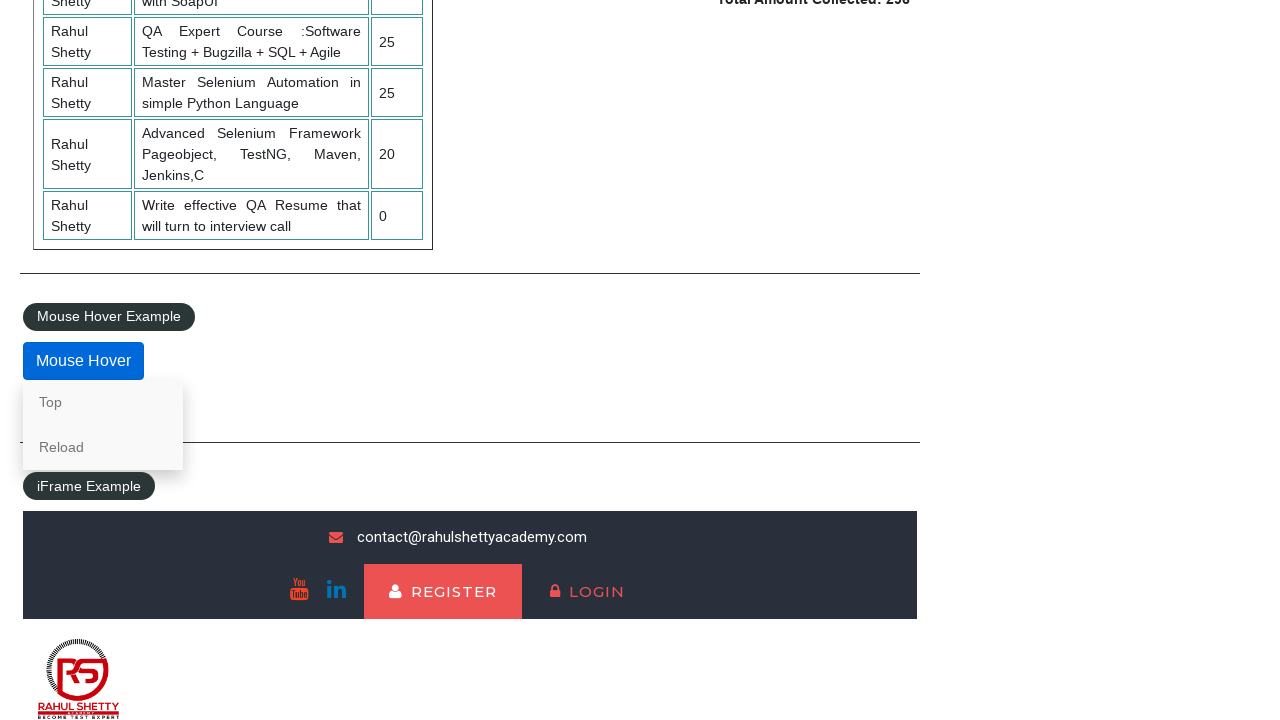

Right-clicked on the 'Top' link to open context menu at (103, 402) on text=Top
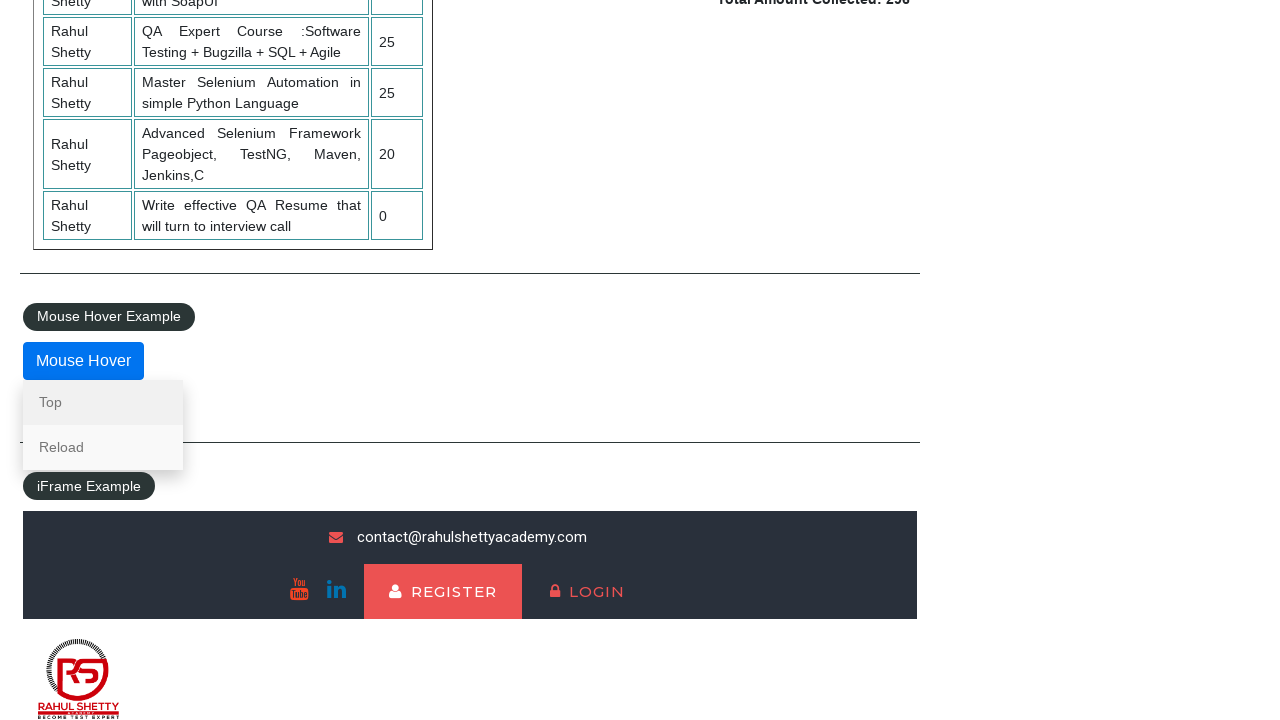

Right-clicked on the 'Reload' link to open context menu at (103, 447) on text=Reload
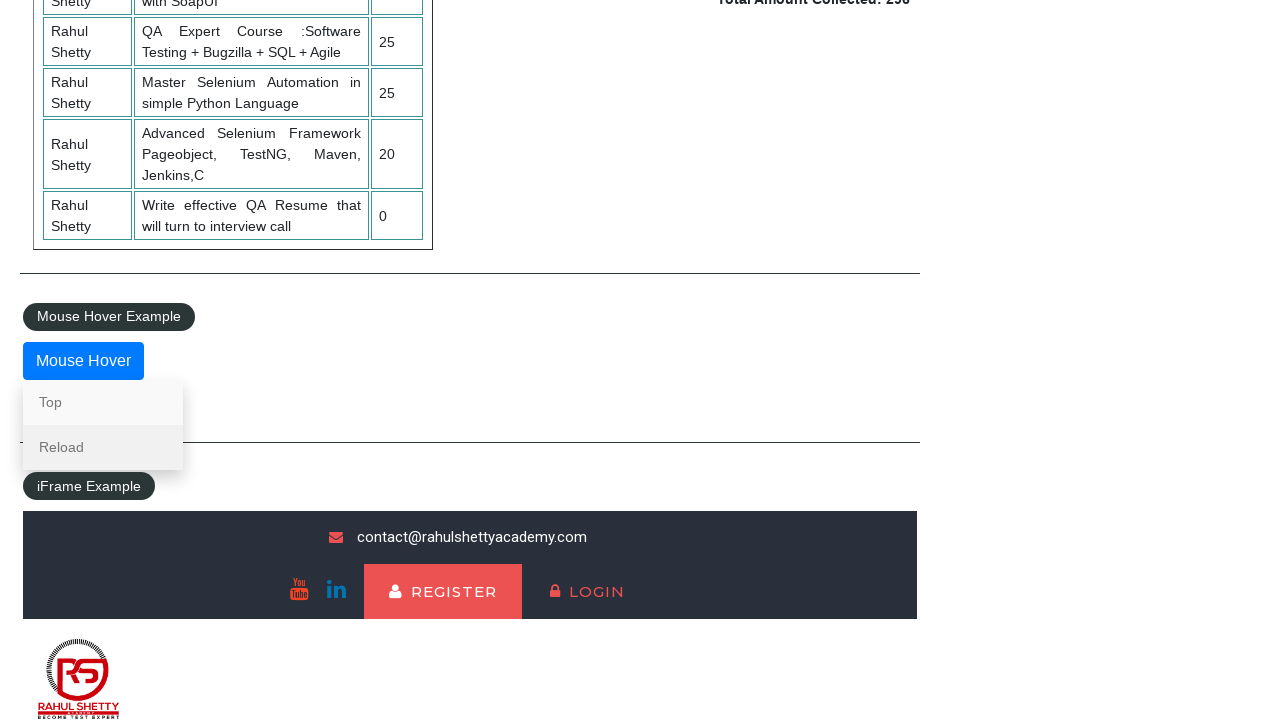

Performed regular click on the 'Reload' link at (103, 447) on text=Reload
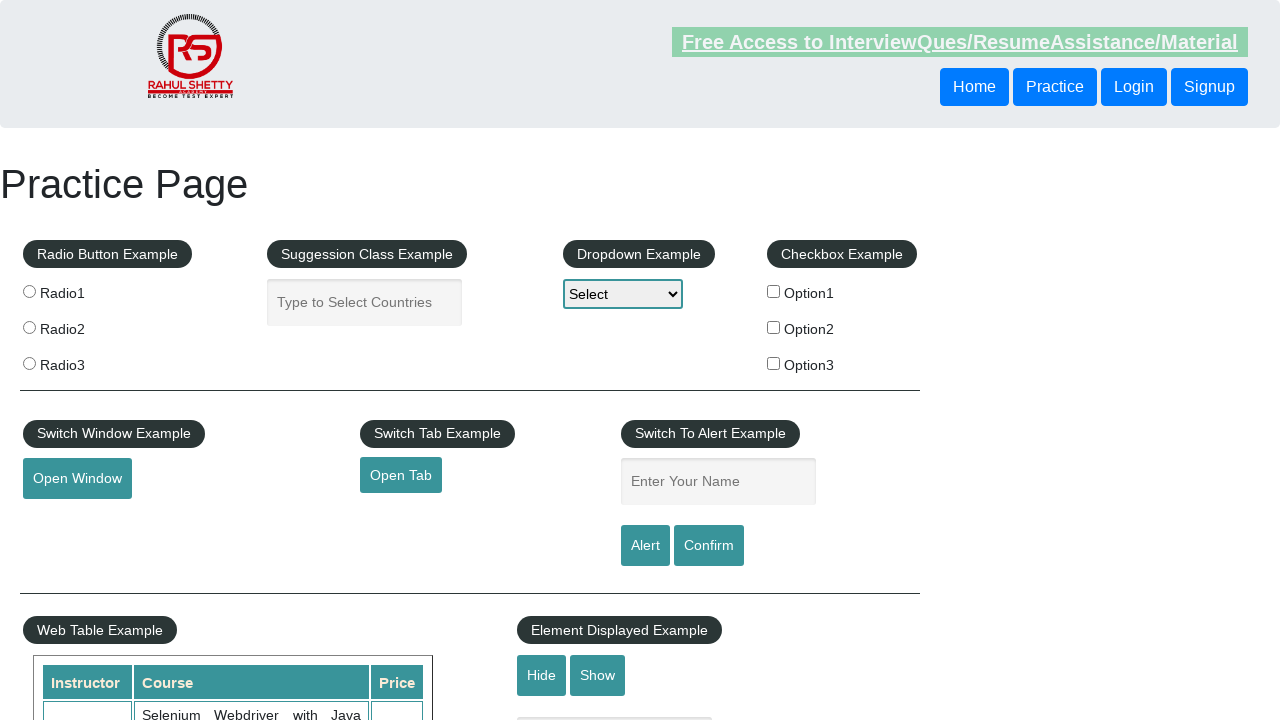

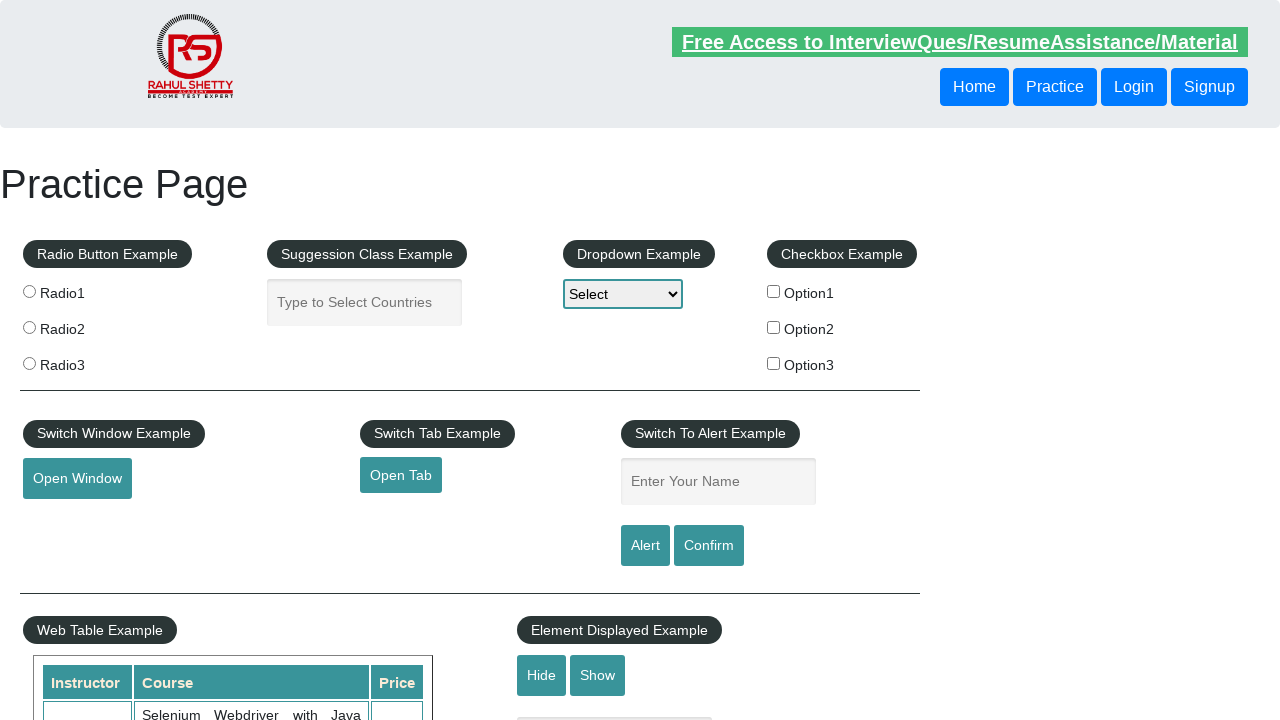